Verifies that Privacy Policy and Terms of Service footer links open in new tabs with correct content

Starting URL: https://crio-qkart-frontend-qa.vercel.app/

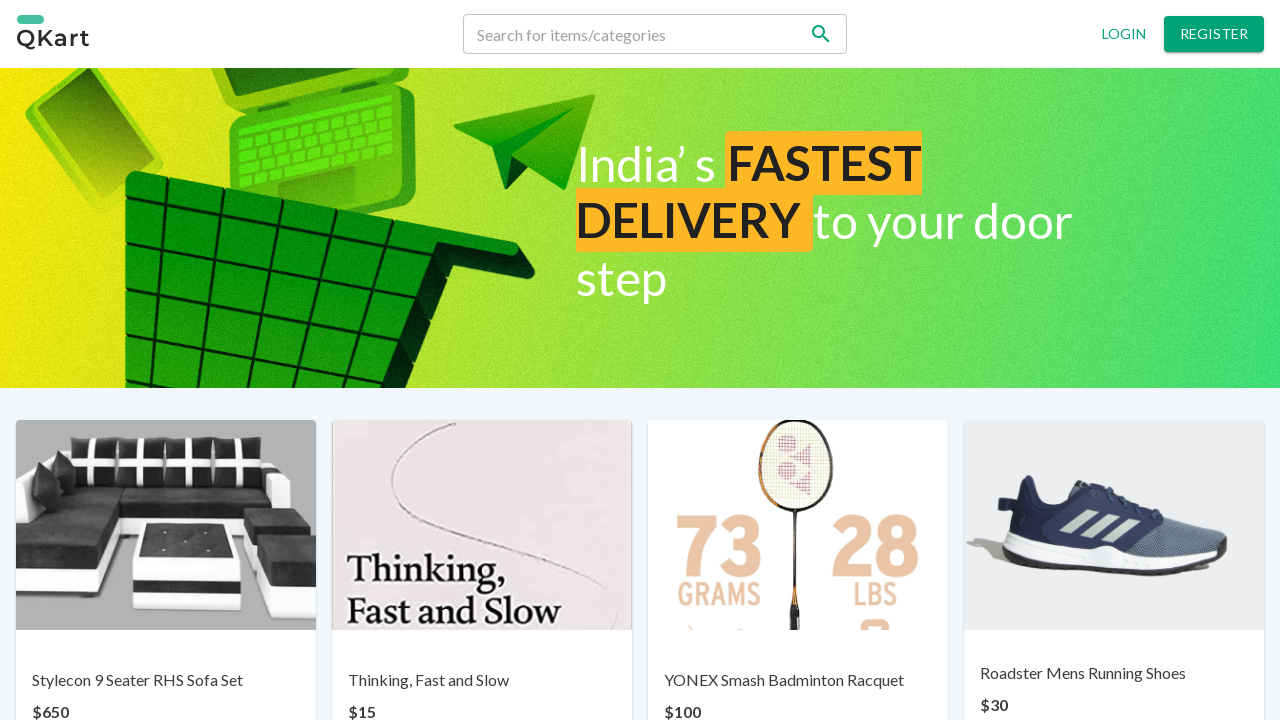

Clicked Privacy Policy footer link at (486, 667) on a:has-text('Privacy policy')
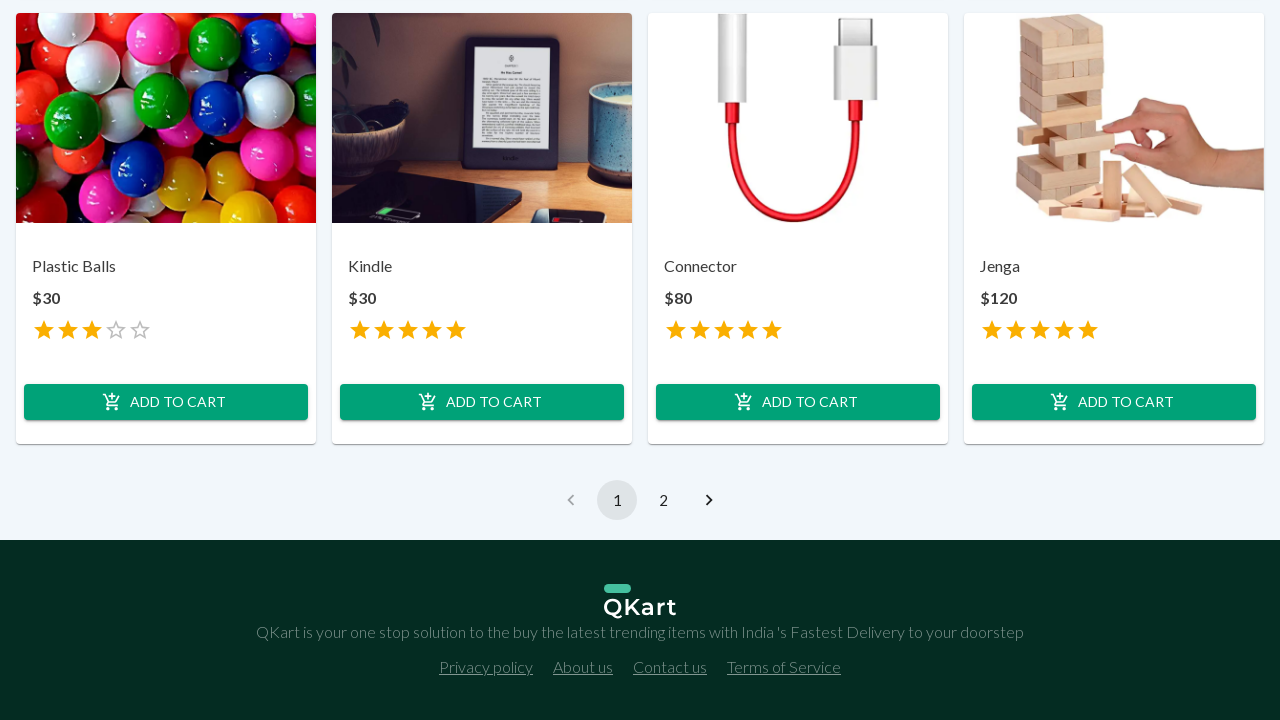

Privacy Policy opened in new tab
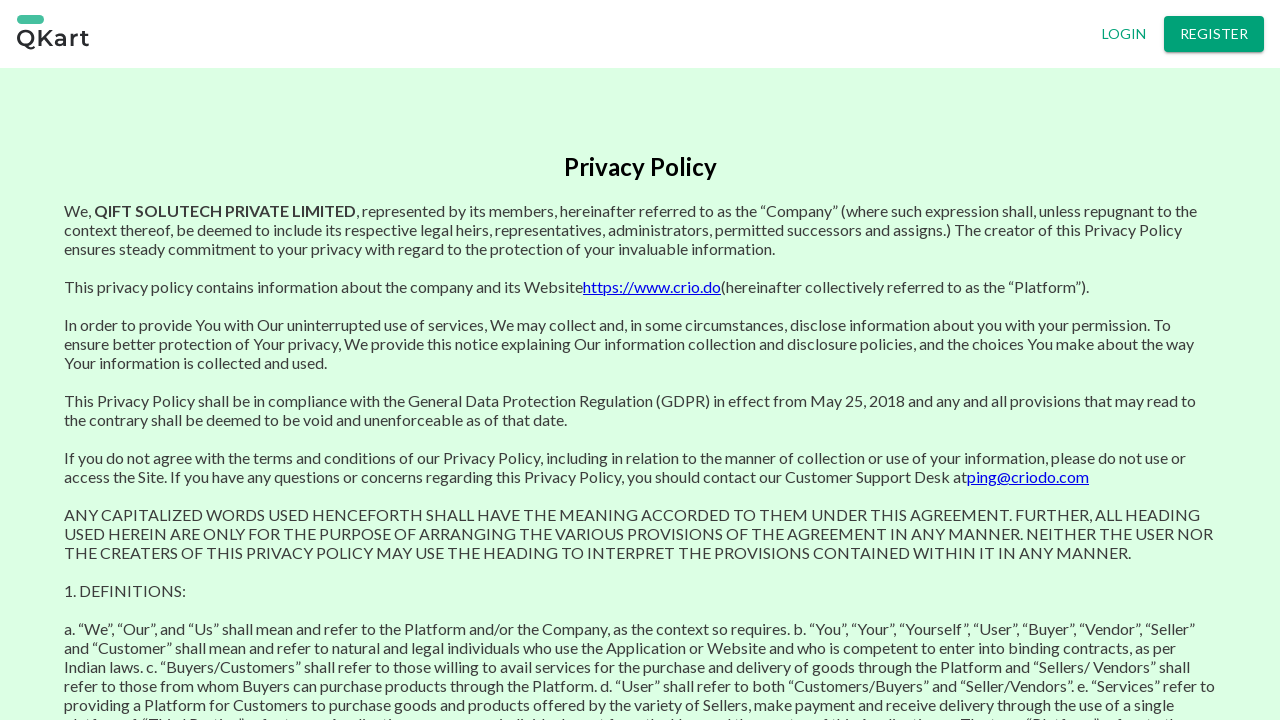

Privacy Policy page loaded completely
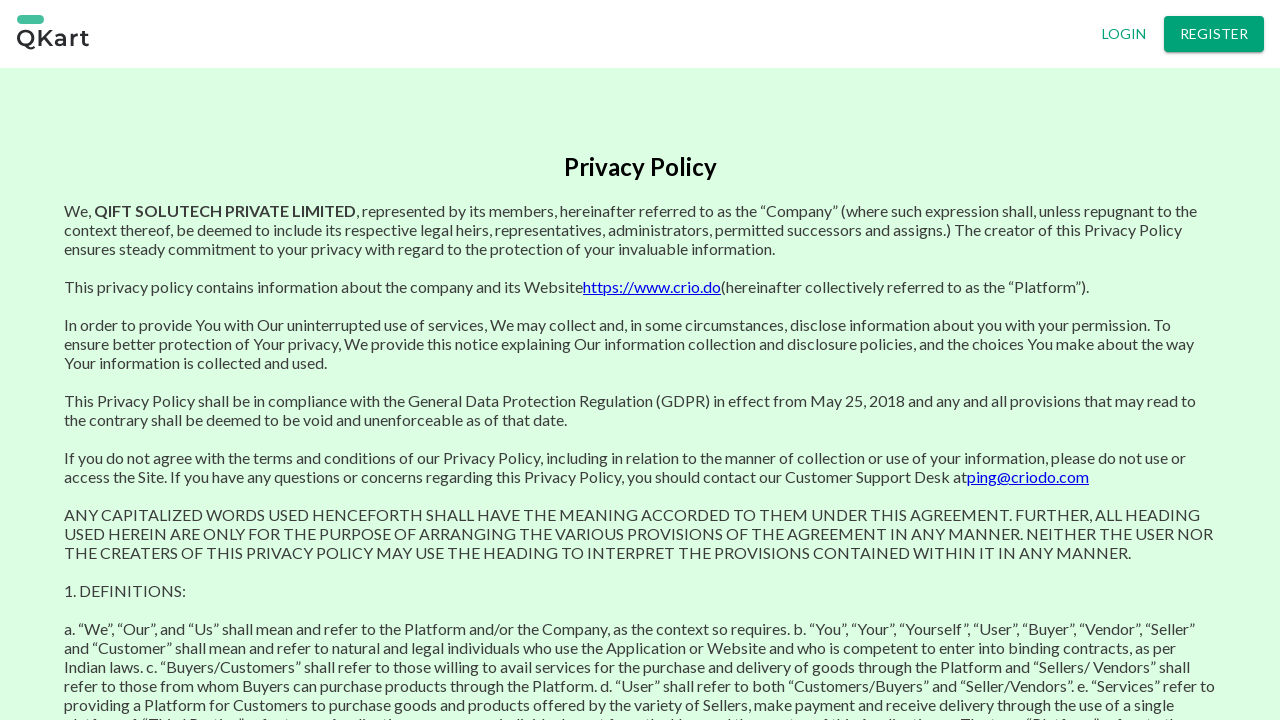

Privacy Policy header verified on page
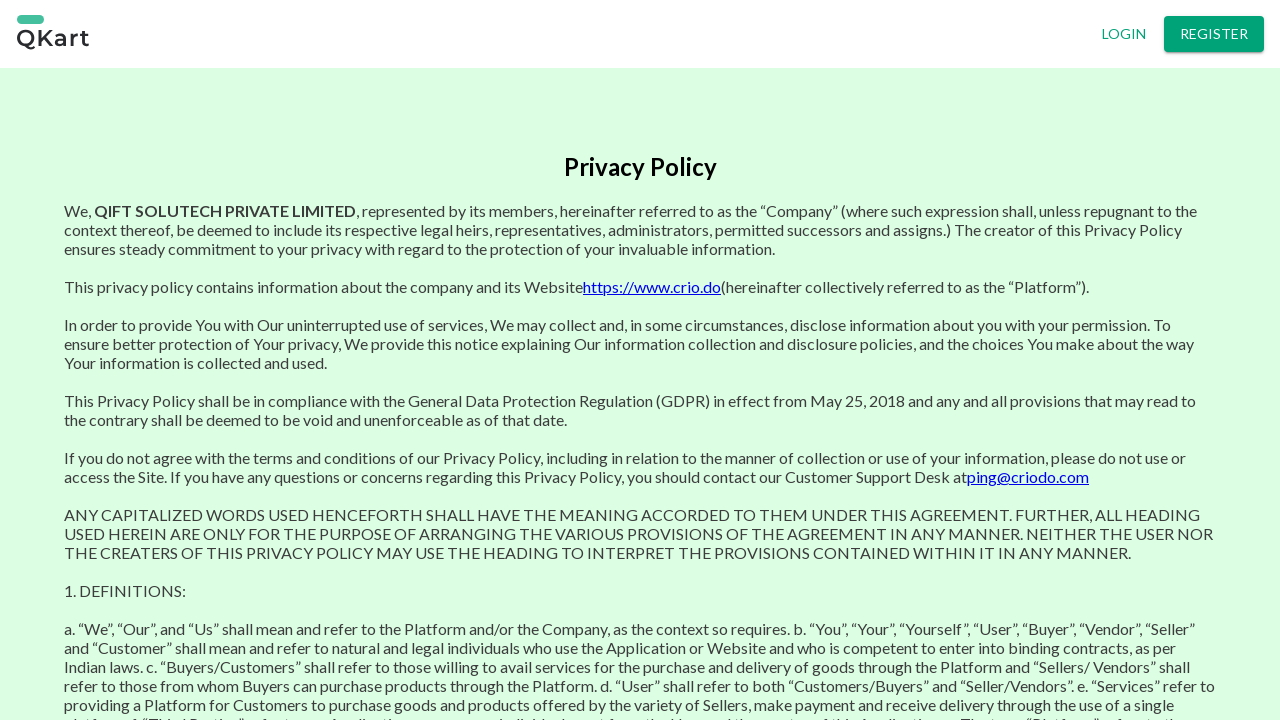

Closed Privacy Policy tab
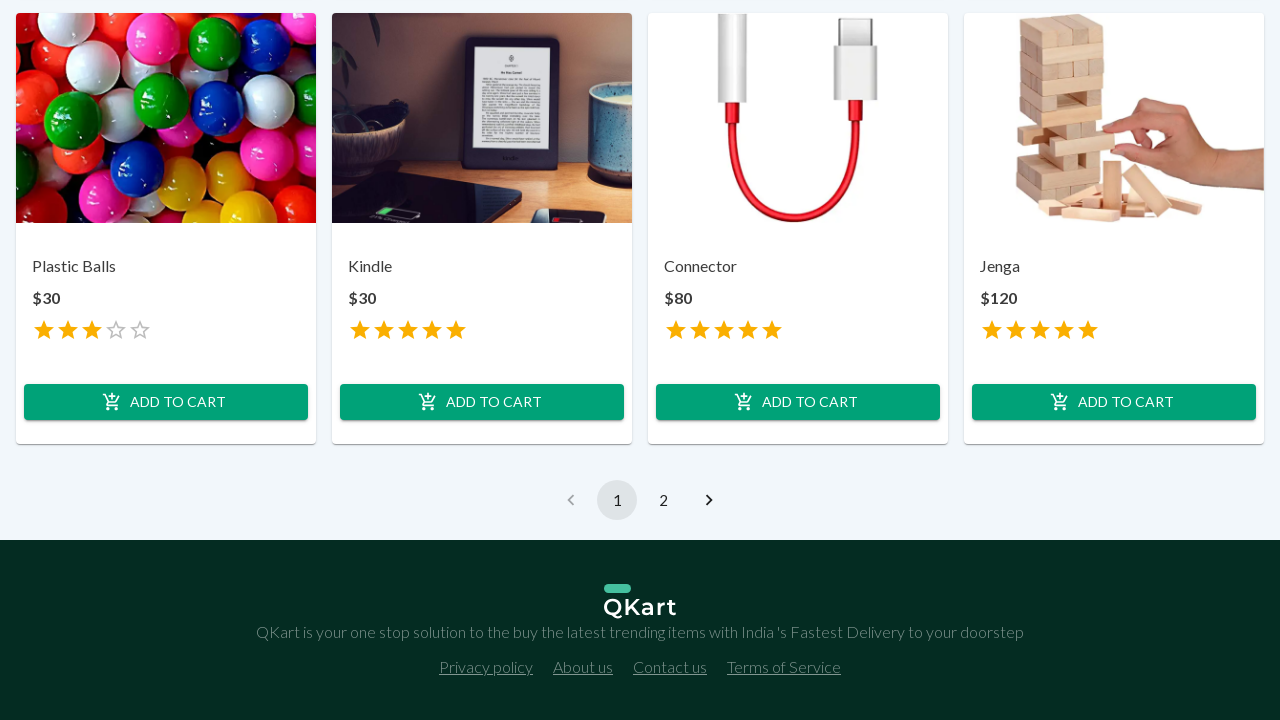

Clicked Terms of Service footer link at (784, 667) on a:has-text('Terms of Service')
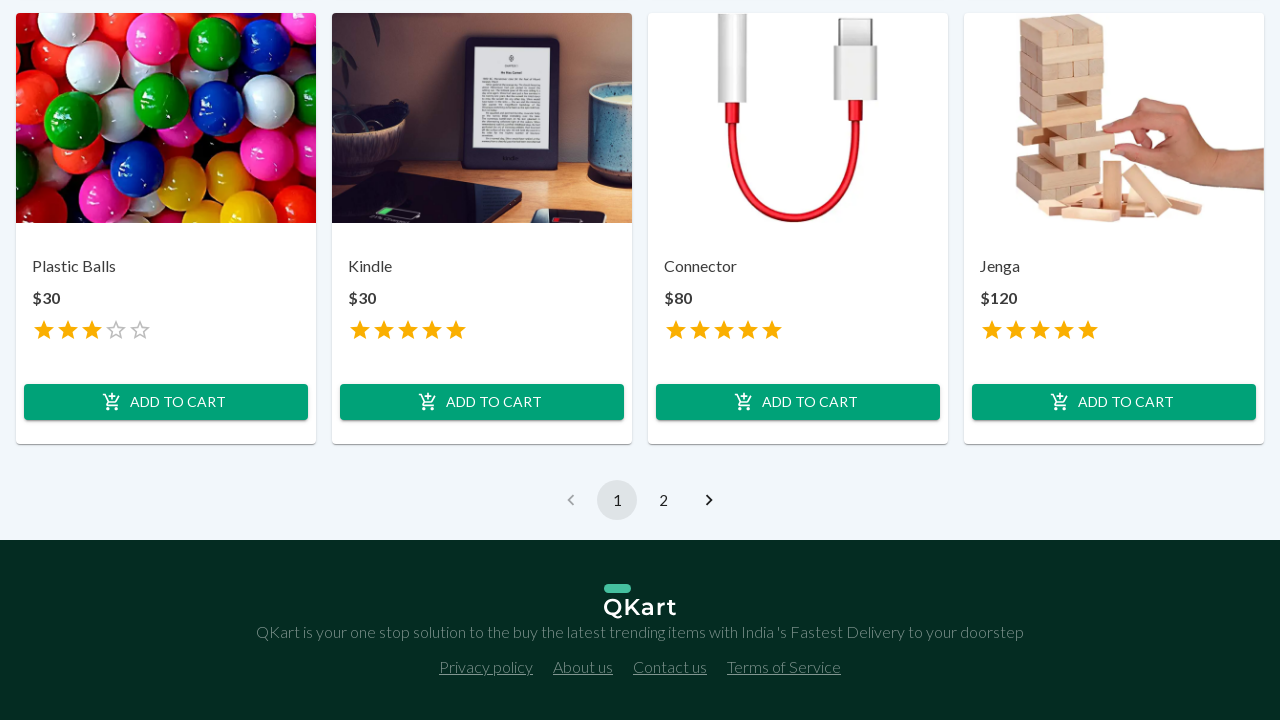

Terms of Service opened in new tab
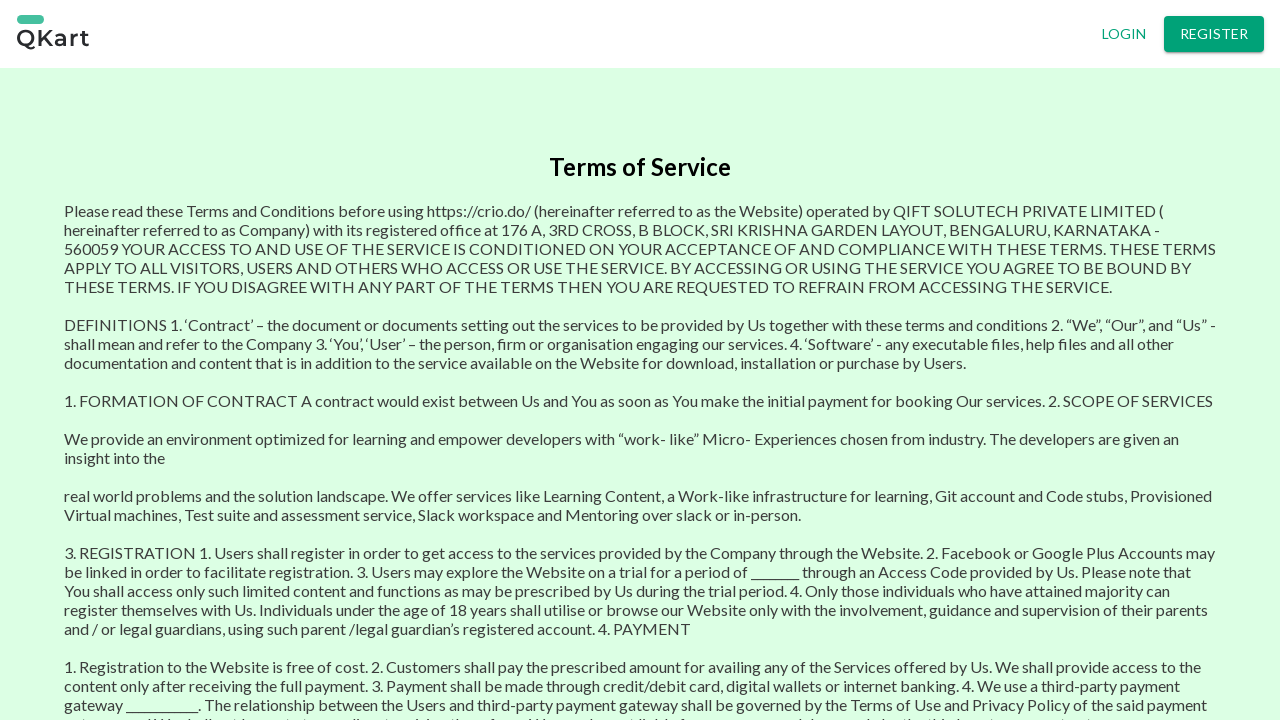

Terms of Service page loaded completely
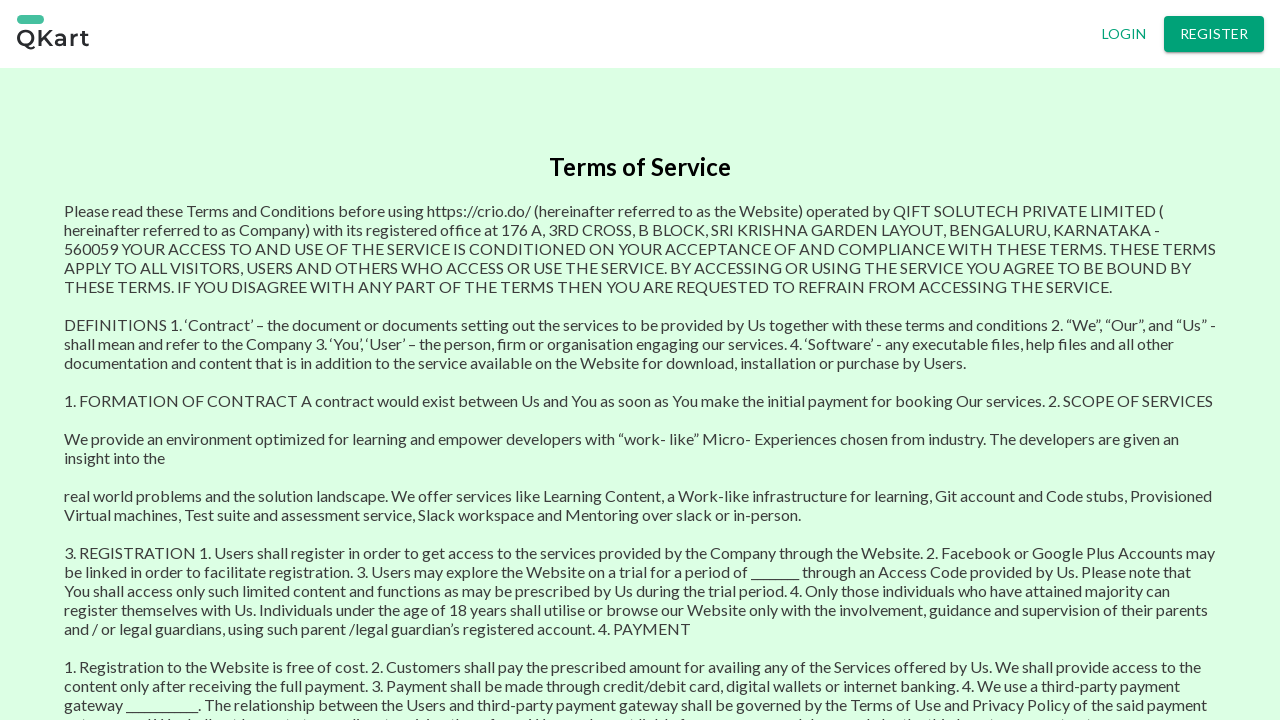

Terms of Service header verified on page
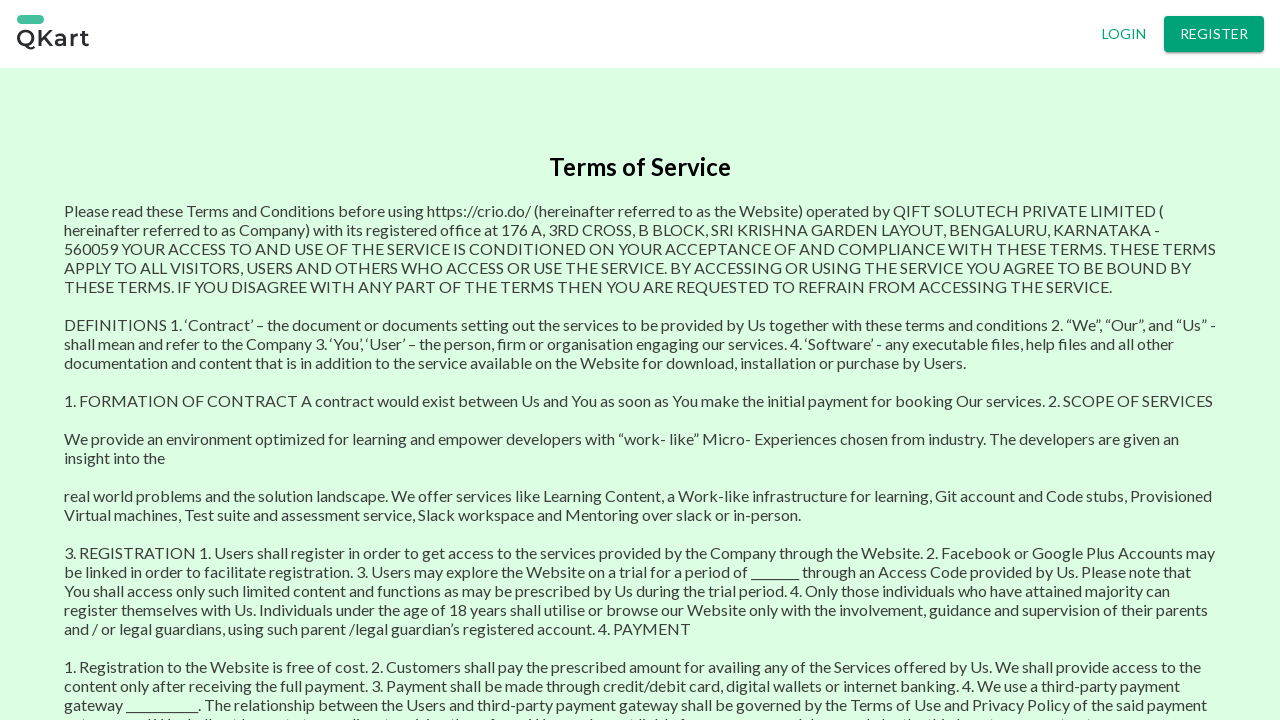

Closed Terms of Service tab
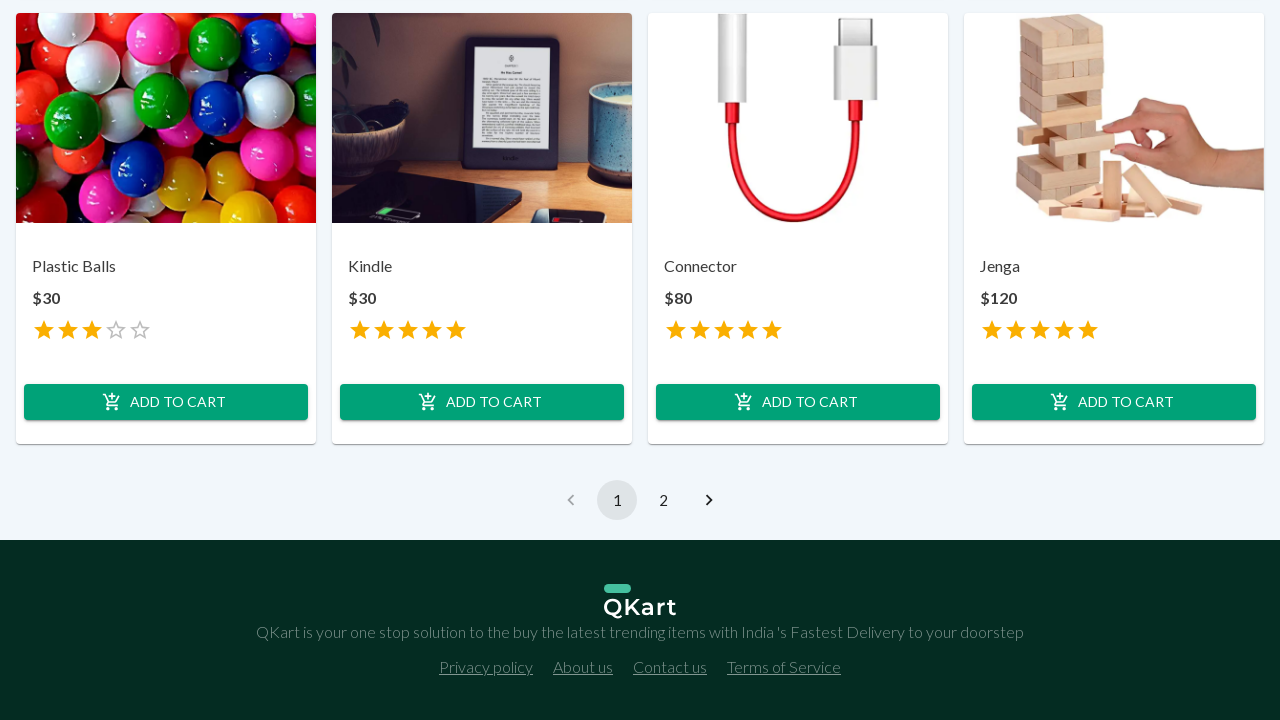

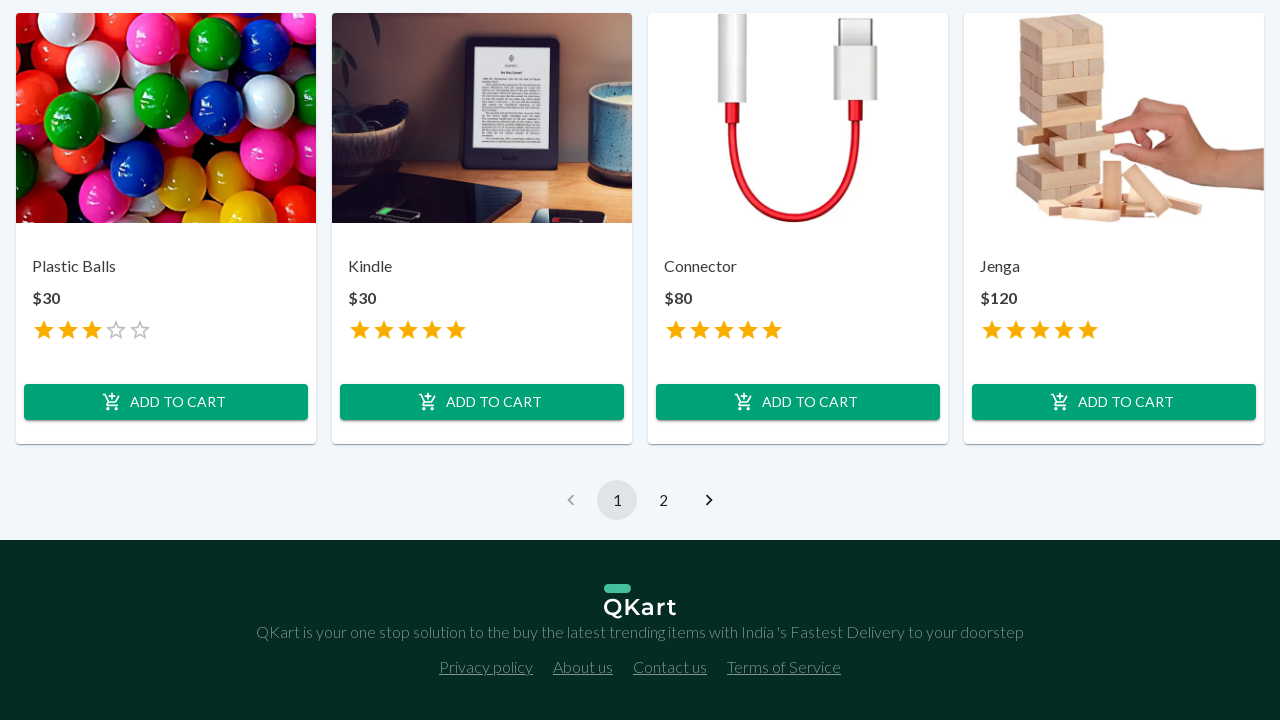